Tests checkbox selection states by clicking checkboxes and verifying their selected status, then deselecting and verifying again.

Starting URL: https://automationfc.github.io/basic-form/index.html

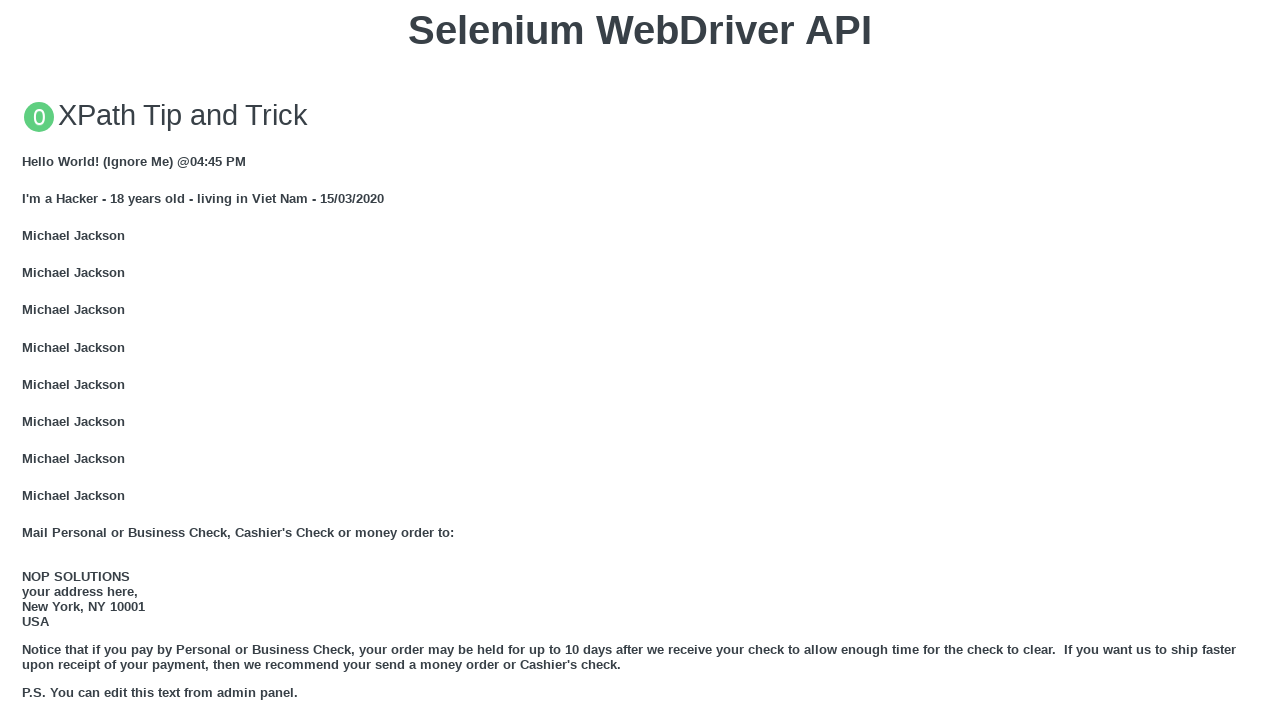

Clicked 'Under 18' checkbox to select it at (28, 360) on xpath=//input[@id='under_18']
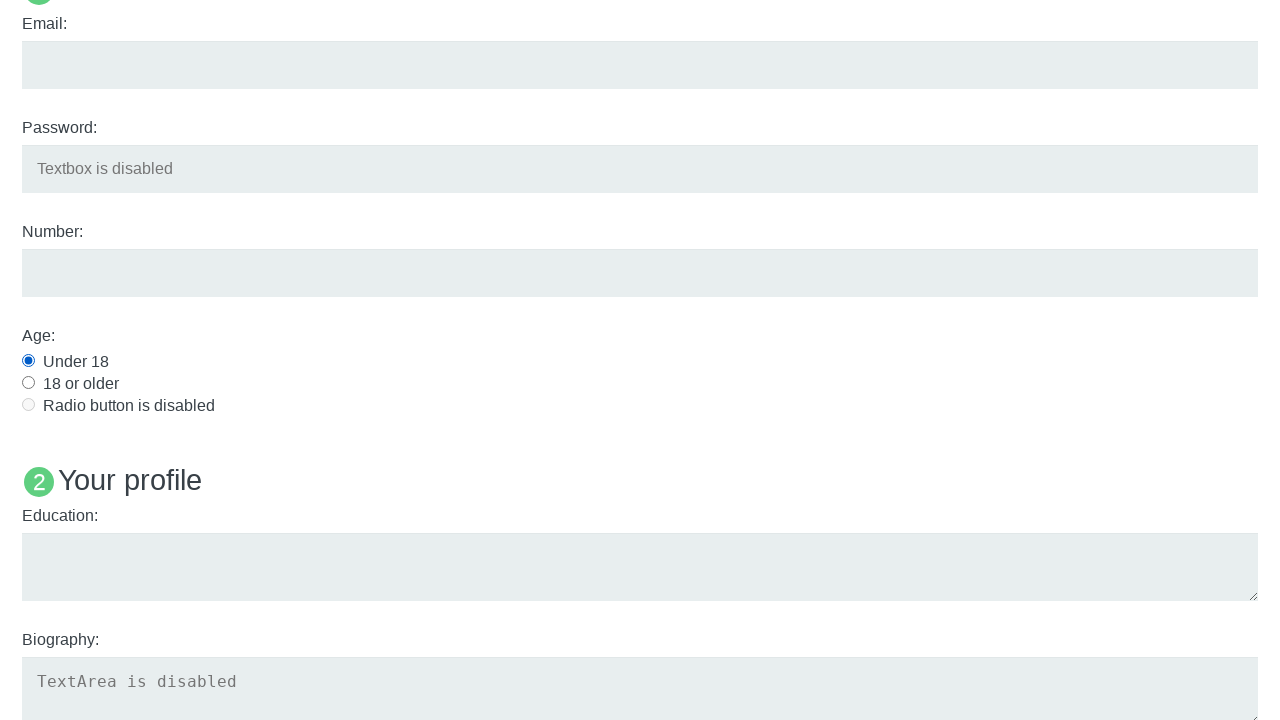

Clicked 'Java' checkbox to select it at (28, 361) on xpath=//input[@id='java']
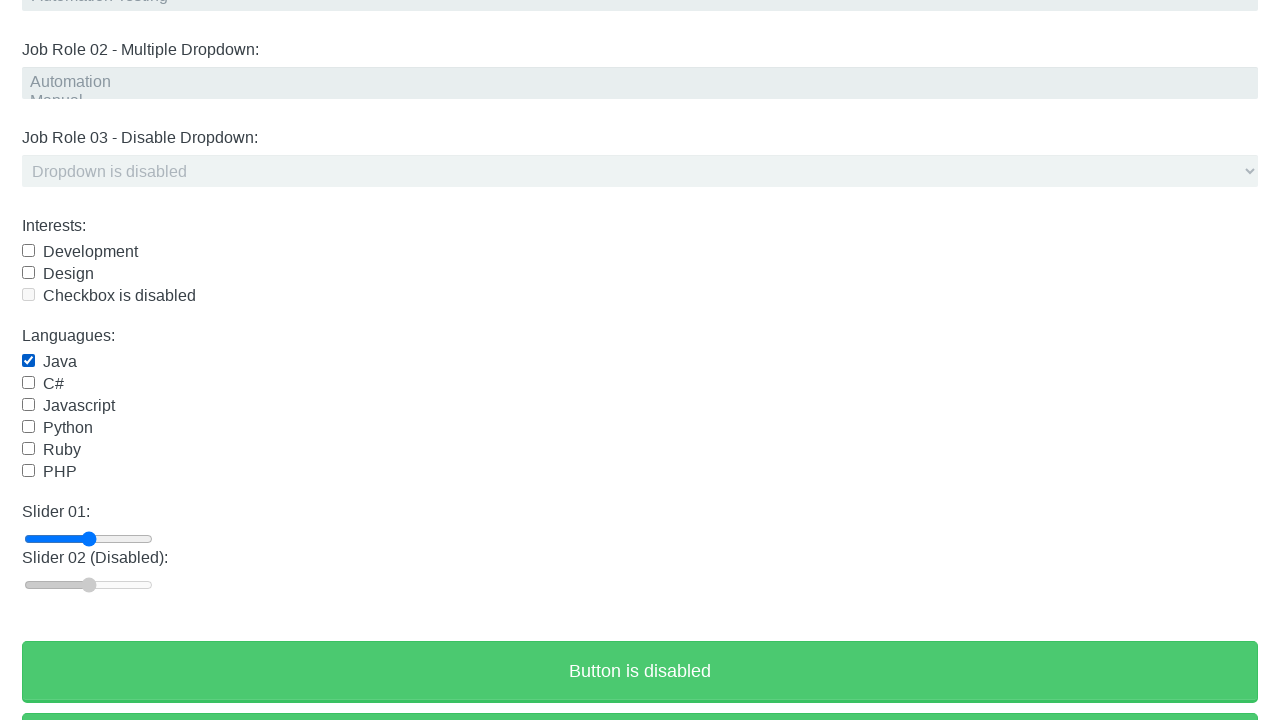

Verified 'Under 18' checkbox is selected
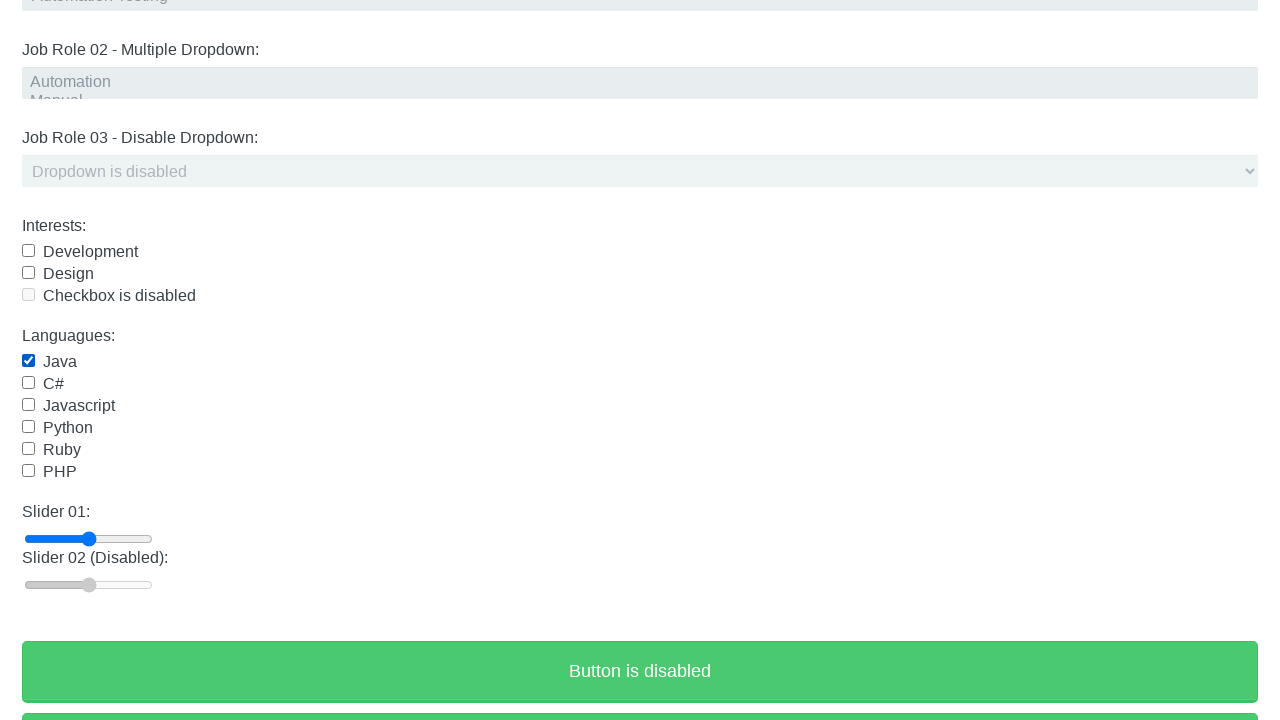

Verified 'Java' checkbox is selected
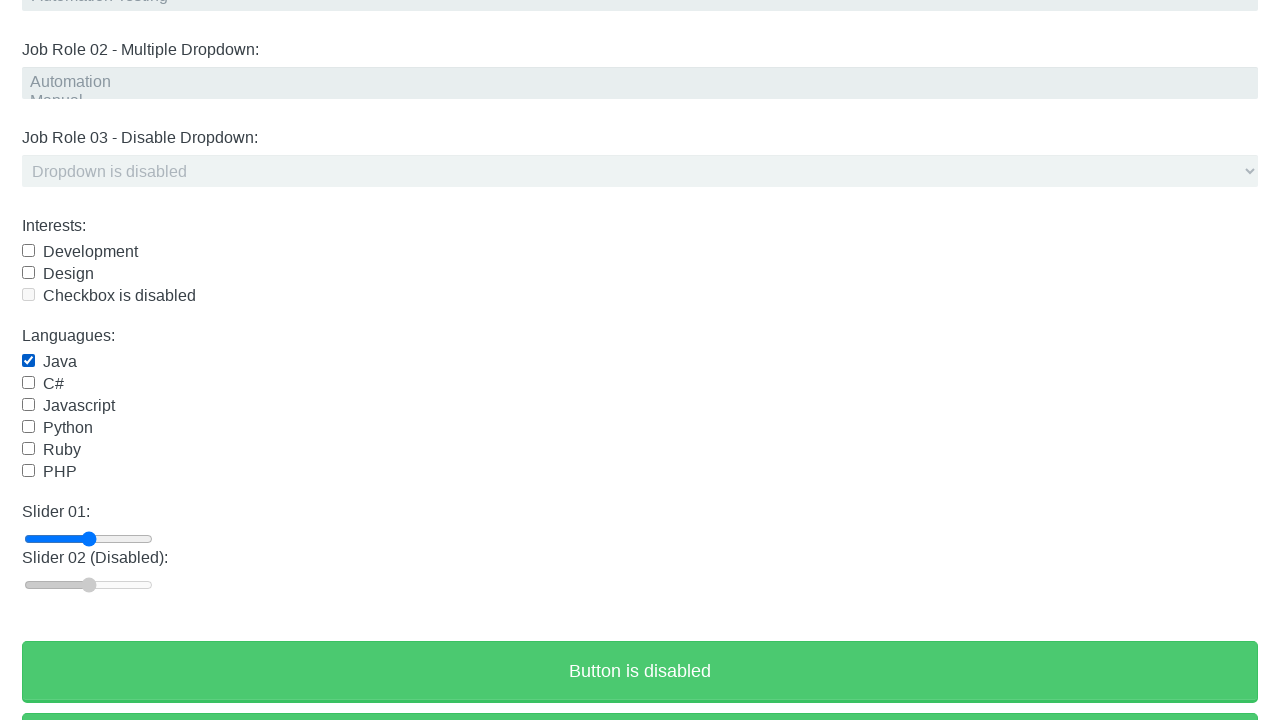

Clicked 'Java' checkbox to deselect it at (28, 361) on xpath=//input[@id='java']
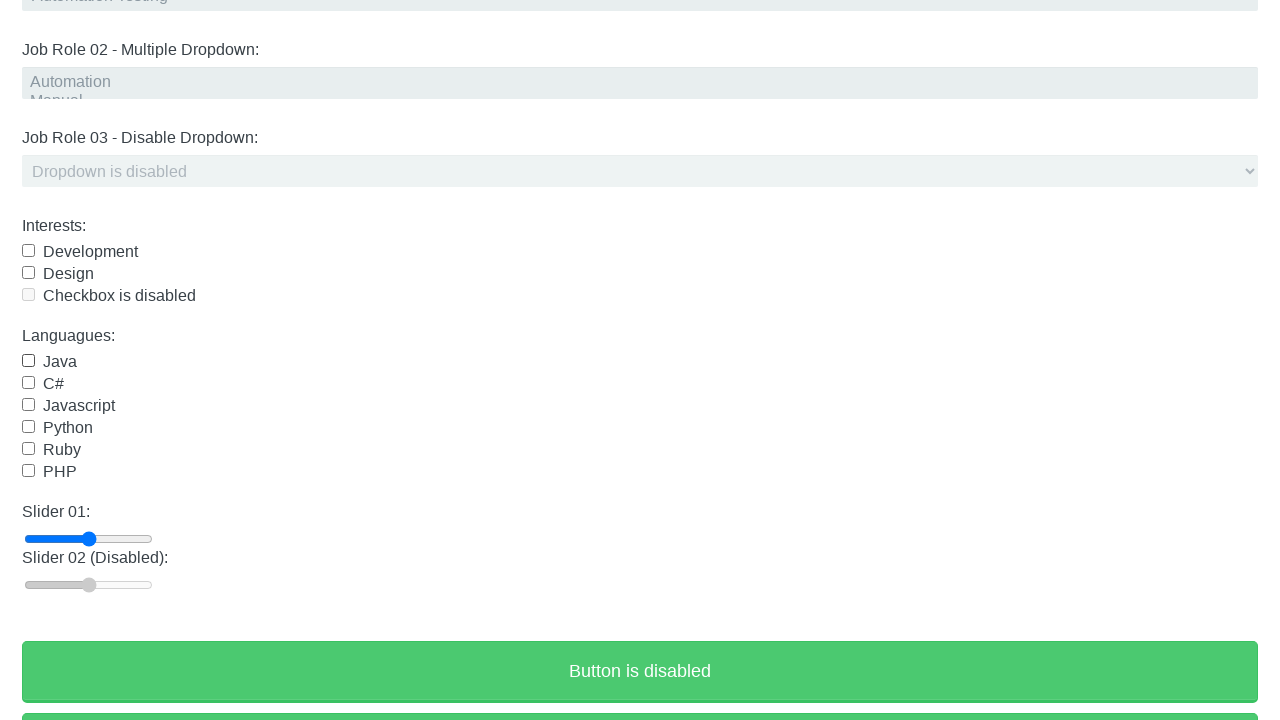

Verified 'Java' checkbox is now deselected
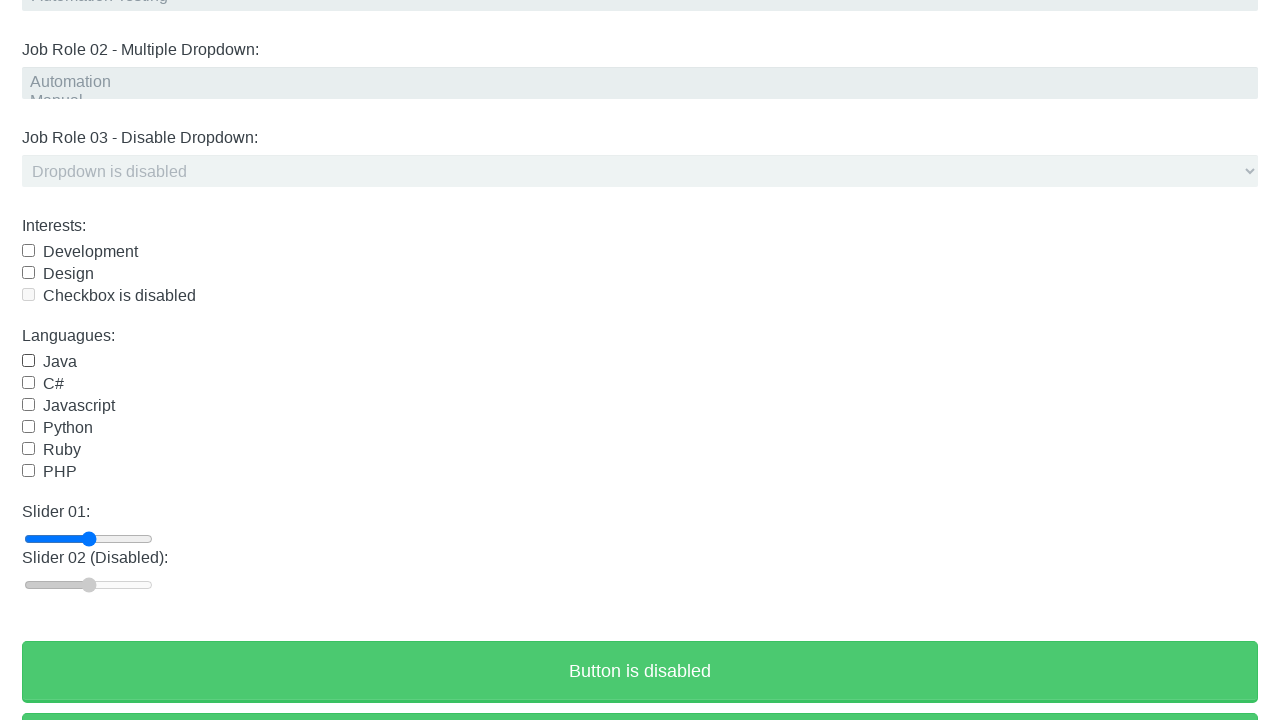

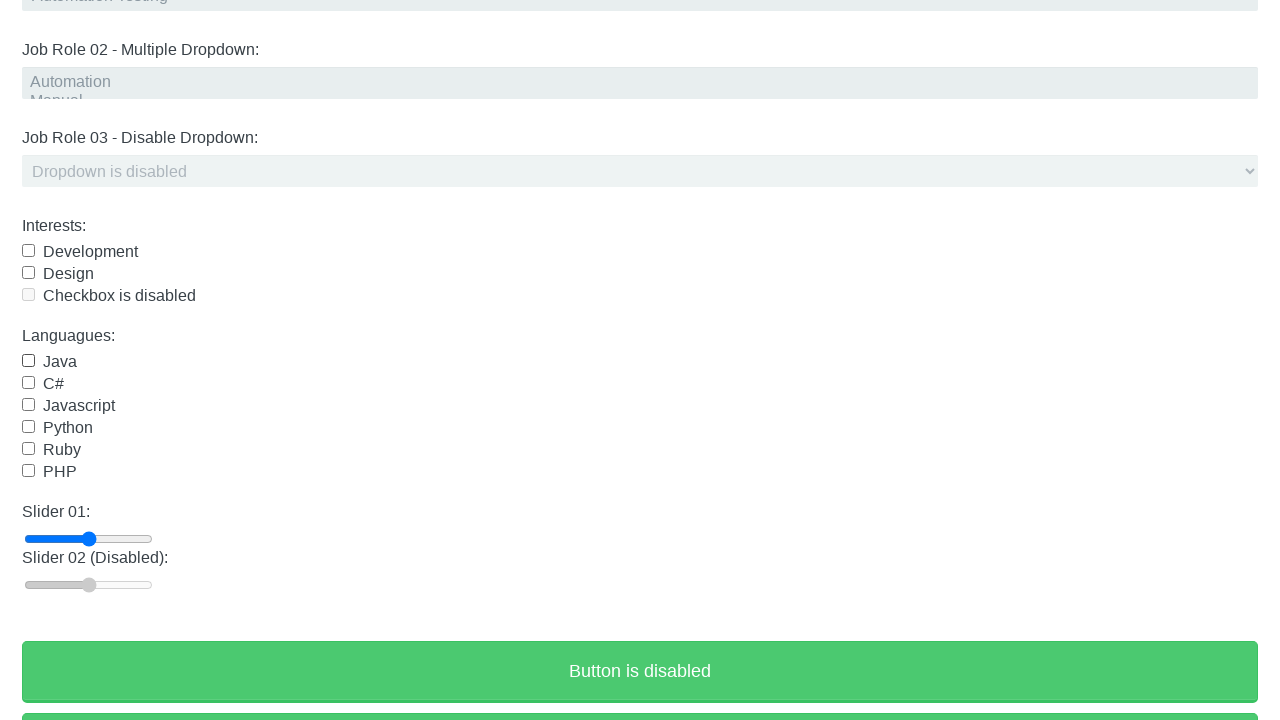